Tests text input functionality by entering text into a username field, verifying the value, then clearing it and verifying it's empty

Starting URL: https://qavbox.github.io/demo/signup/

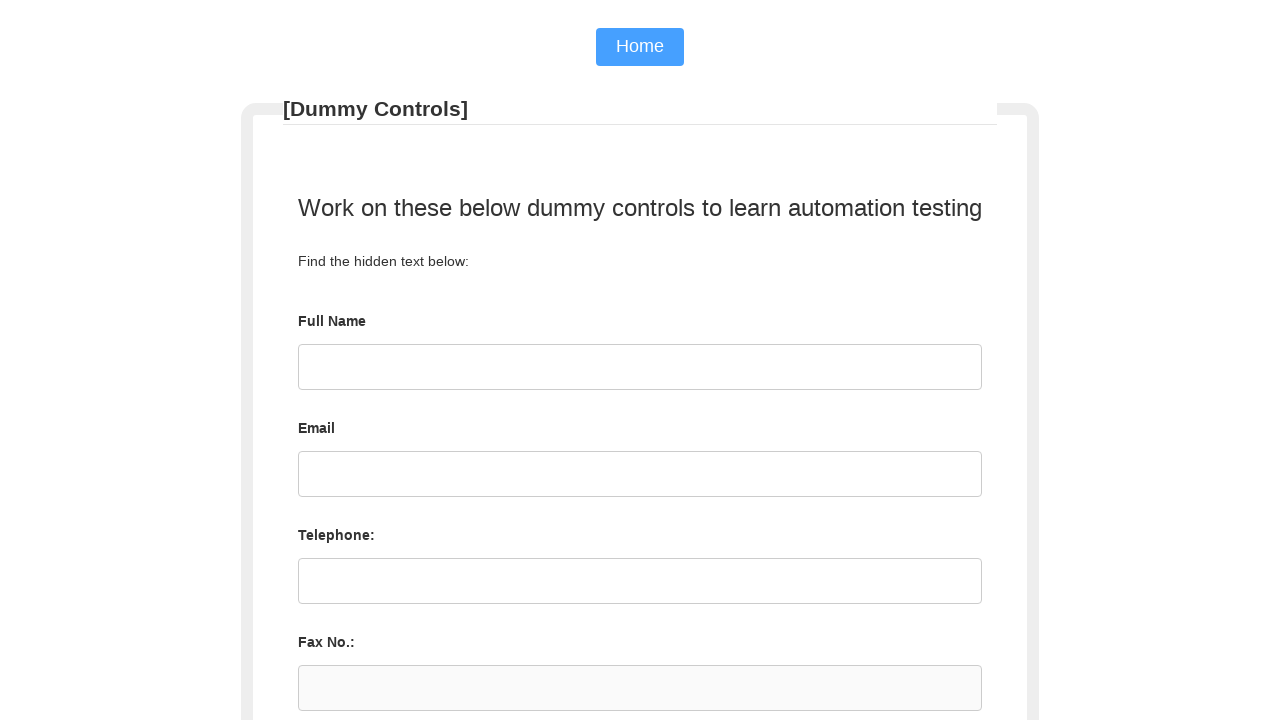

Entered 'Roi Test' into username field on #username
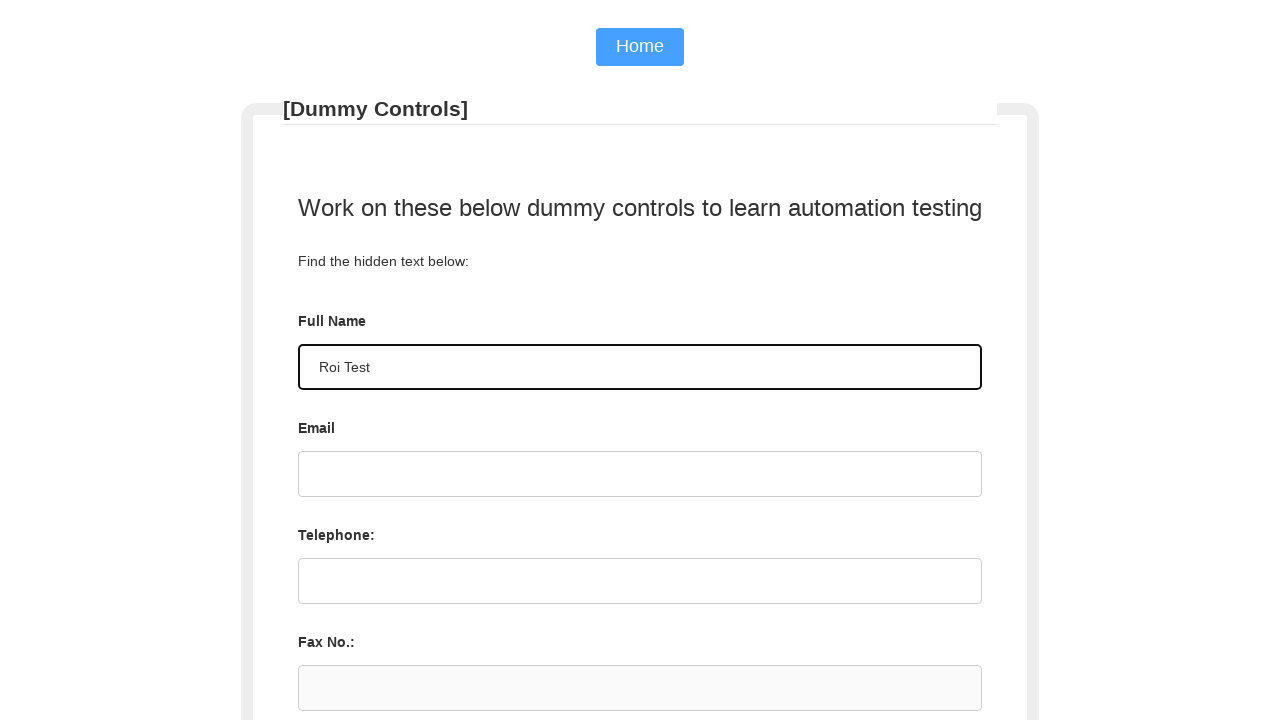

Retrieved username field value
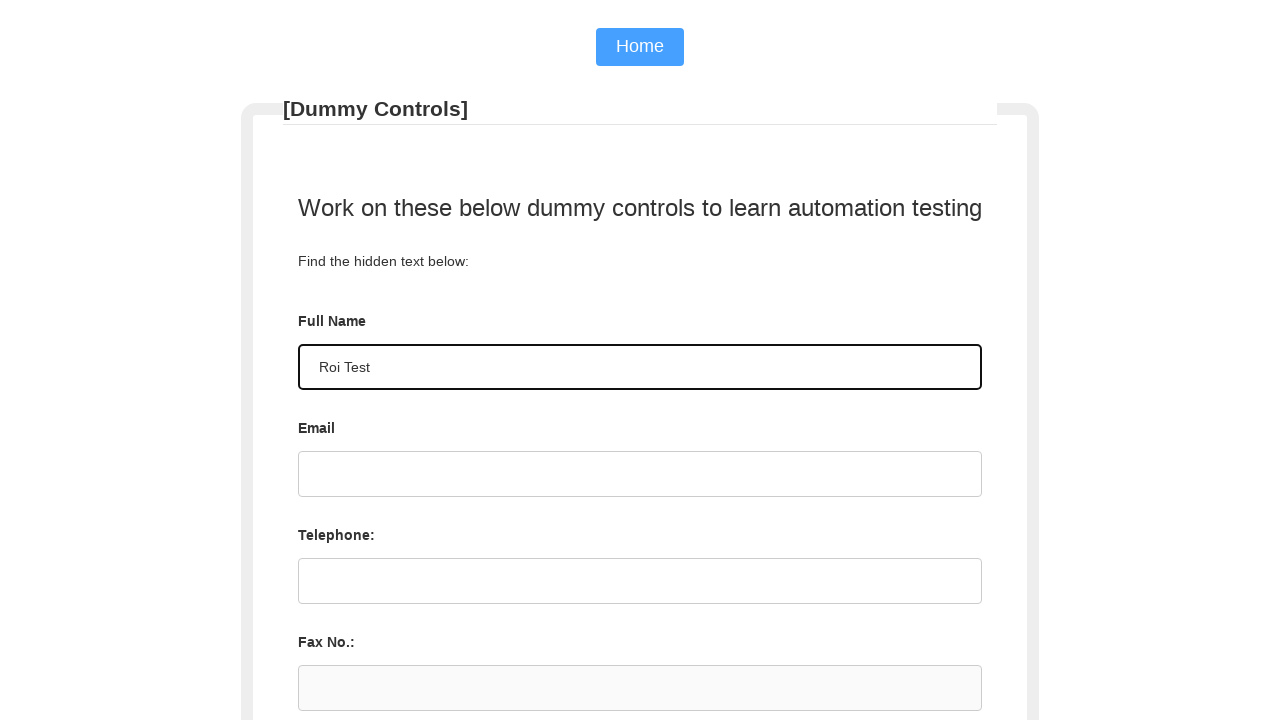

Verified username field contains 'Roi Test'
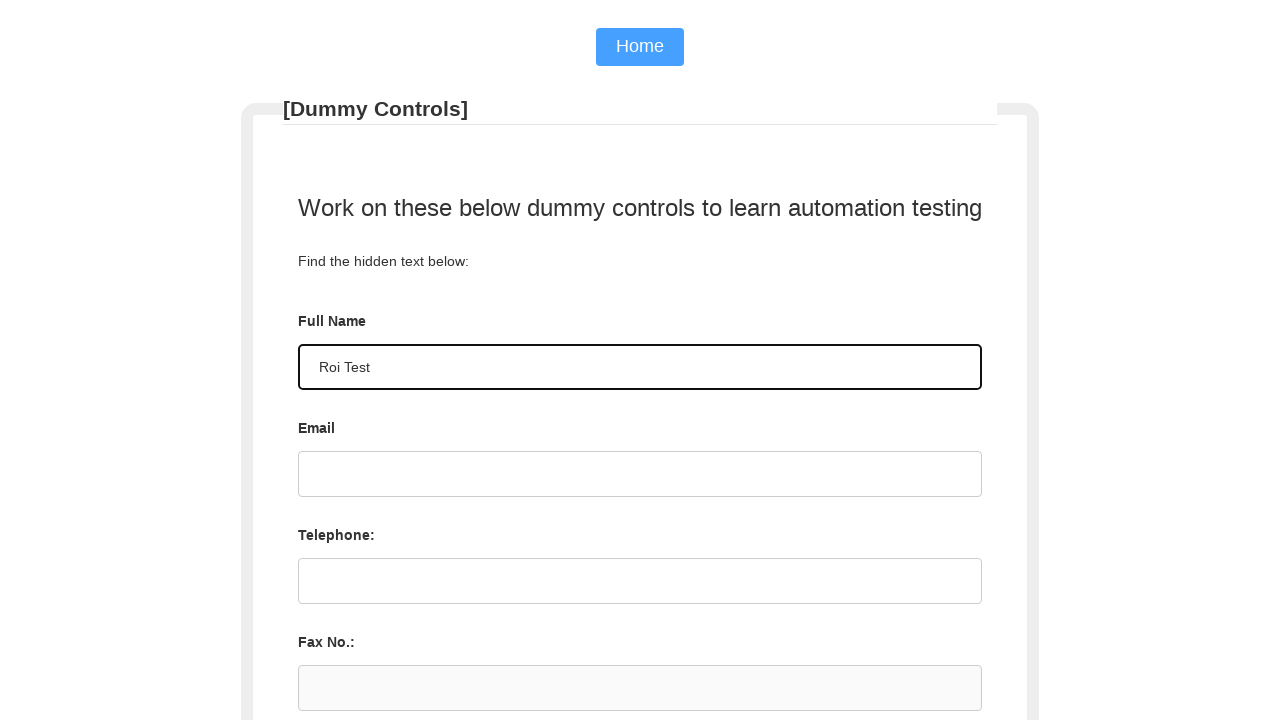

Cleared username field on #username
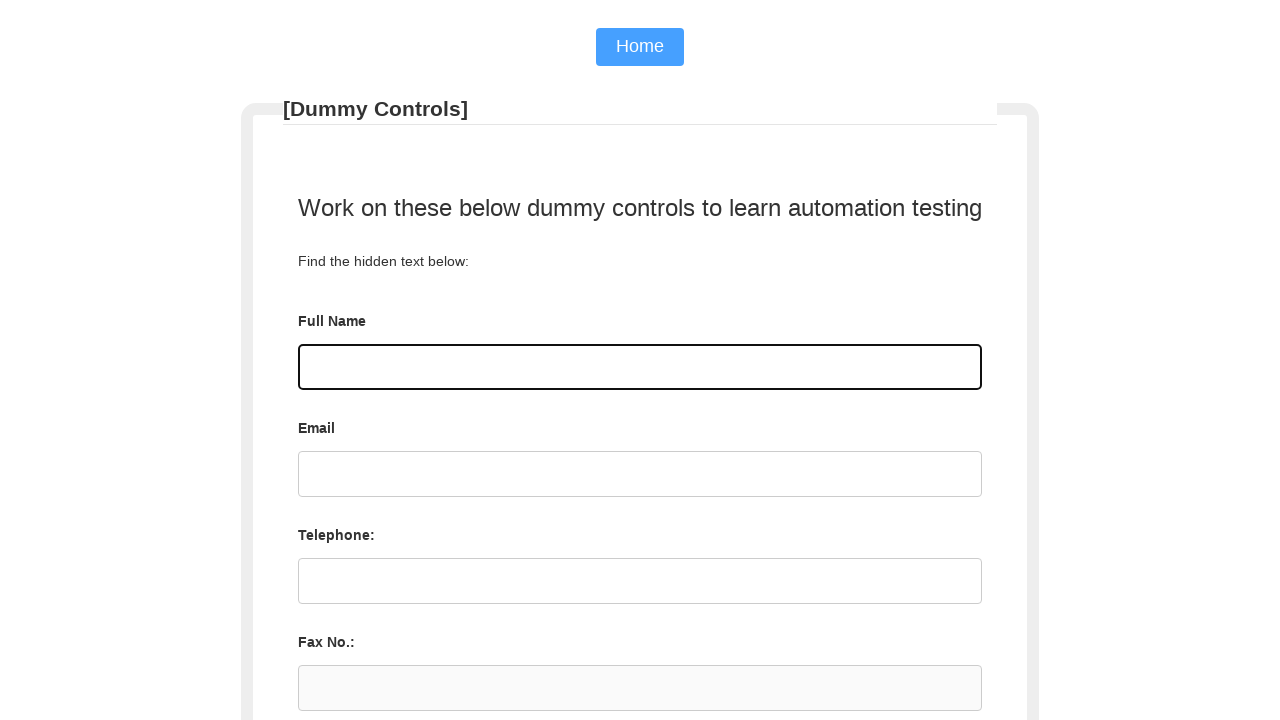

Retrieved username field value after clearing
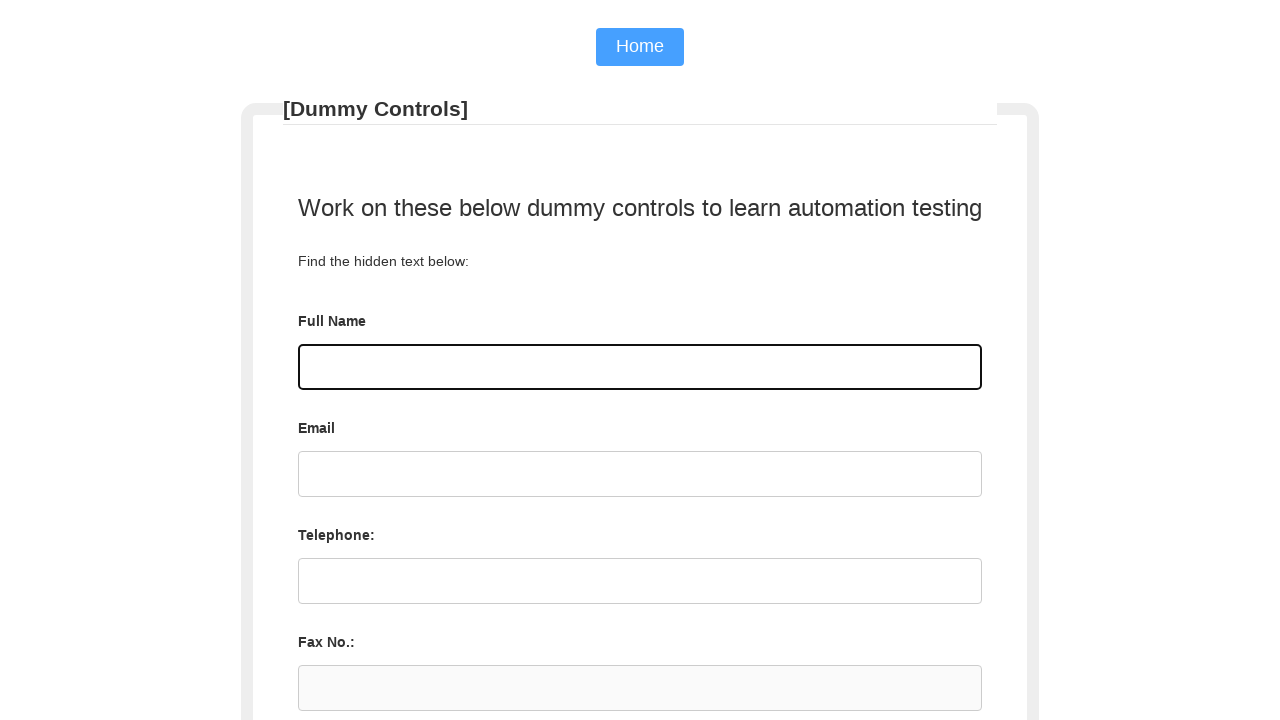

Verified username field is empty
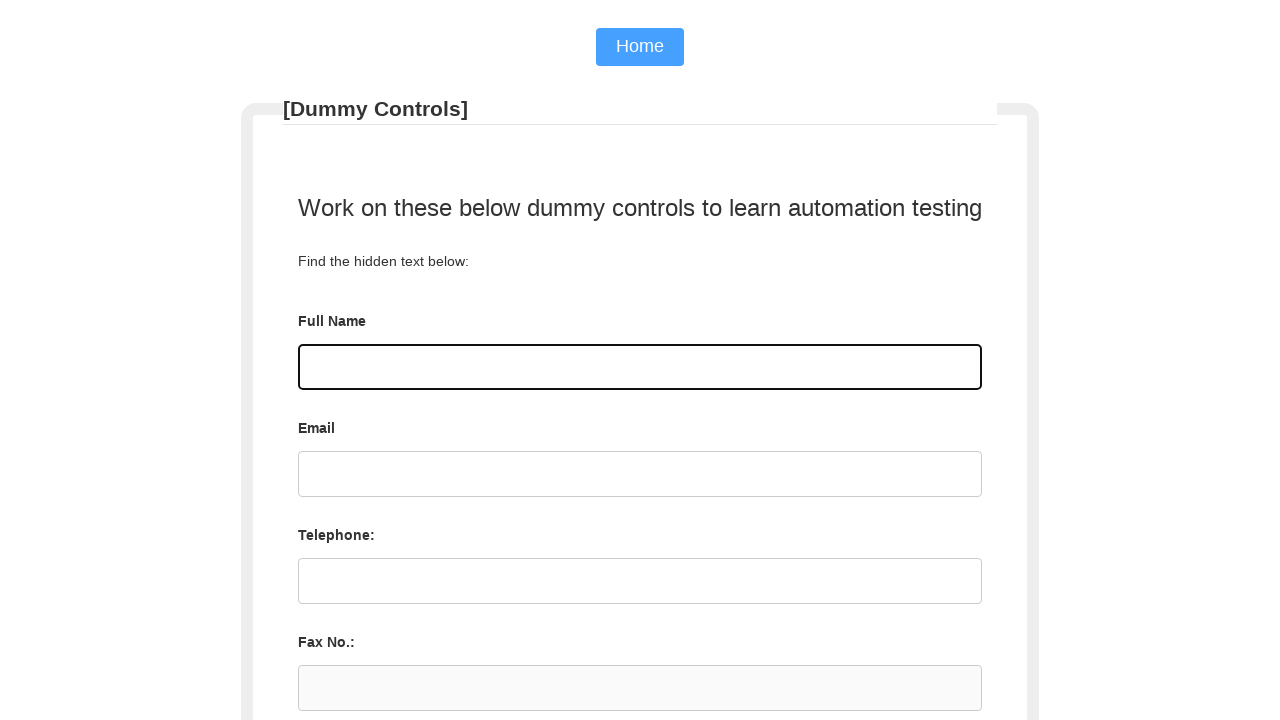

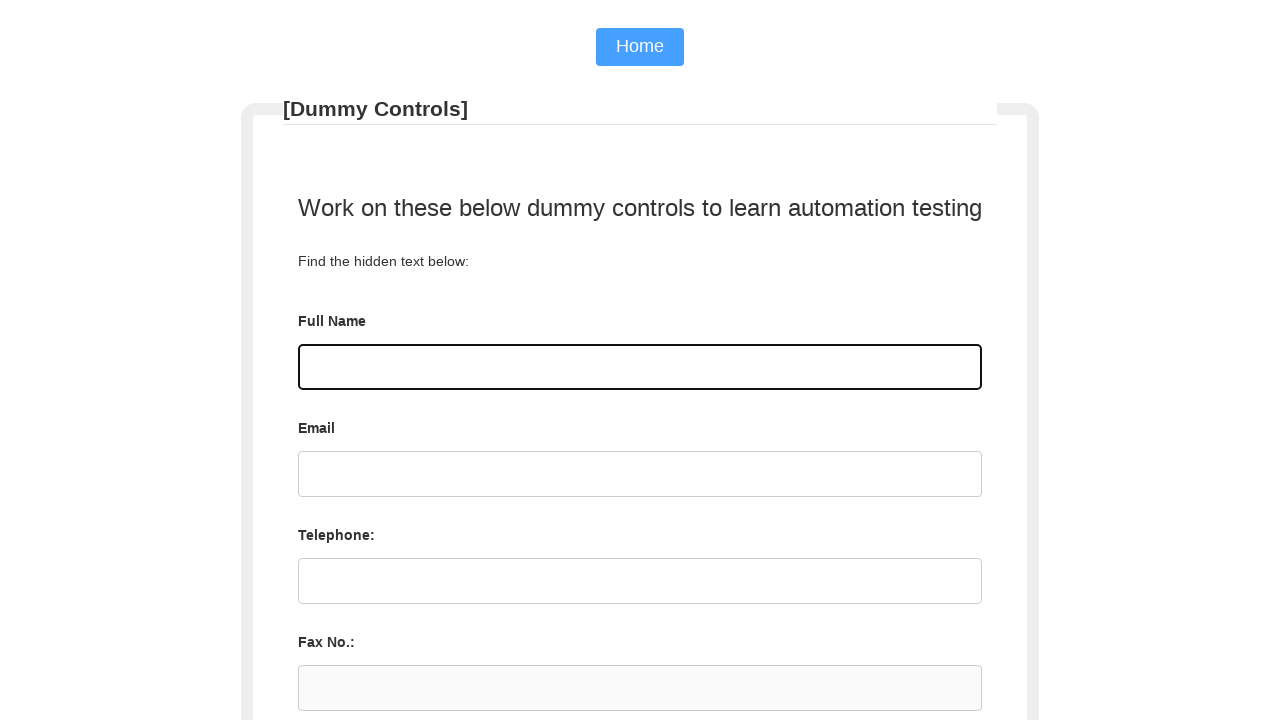